Tests a ToDo List application by adding a new task. It fills in a task name and clicks the add button to create a new todo item.

Starting URL: https://yuzneri.github.io/playwrighttodolist/

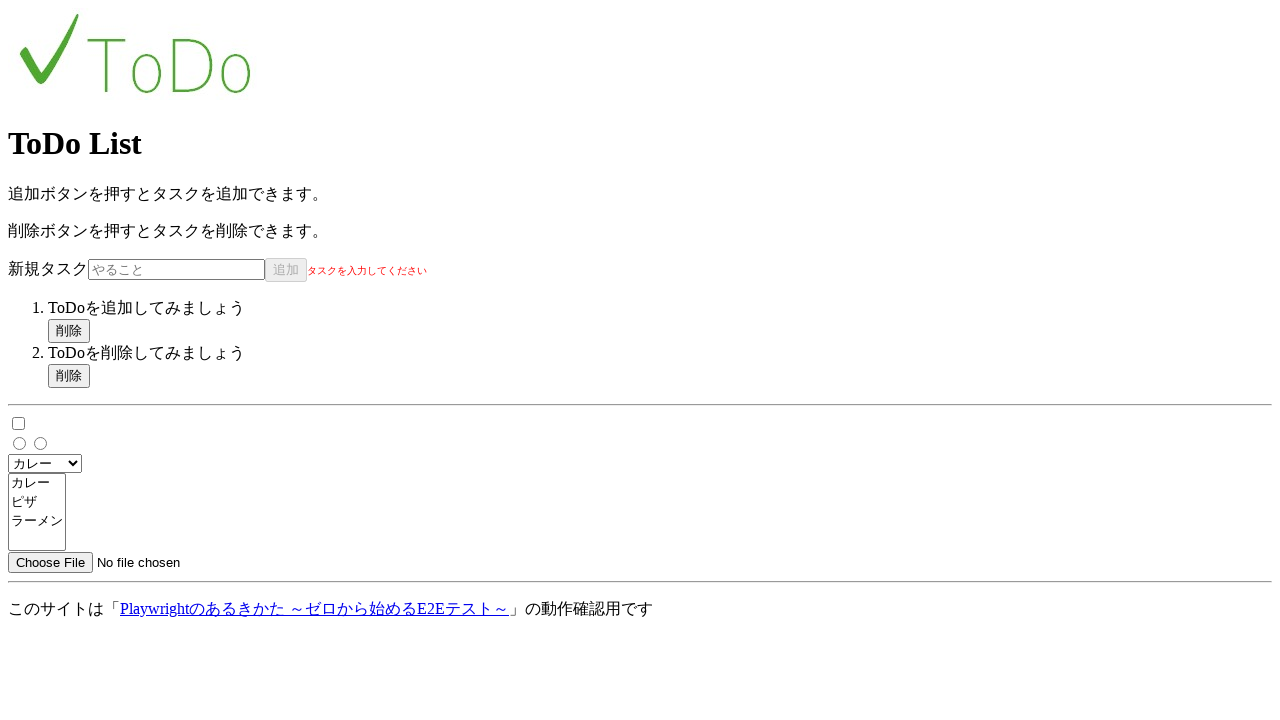

Verified ToDo List heading is visible
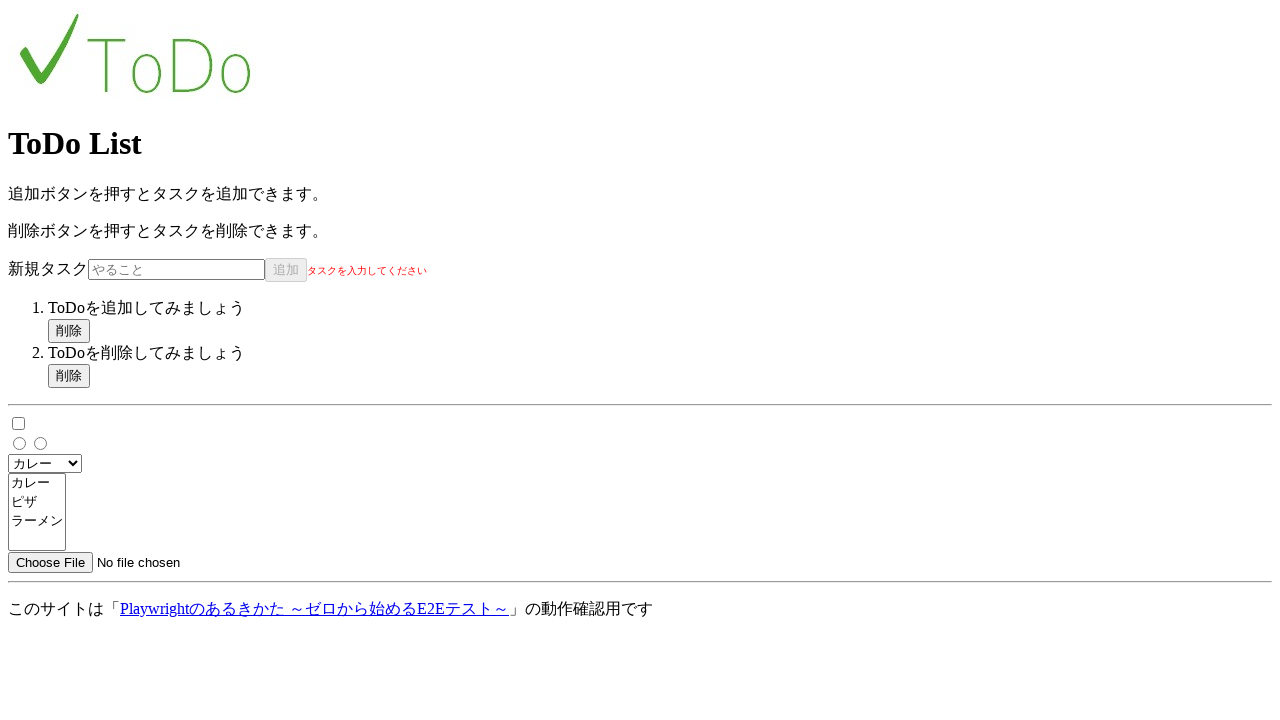

Filled task input field with 'カレーを作る' on internal:label="\u65b0\u898f\u30bf\u30b9\u30af"i
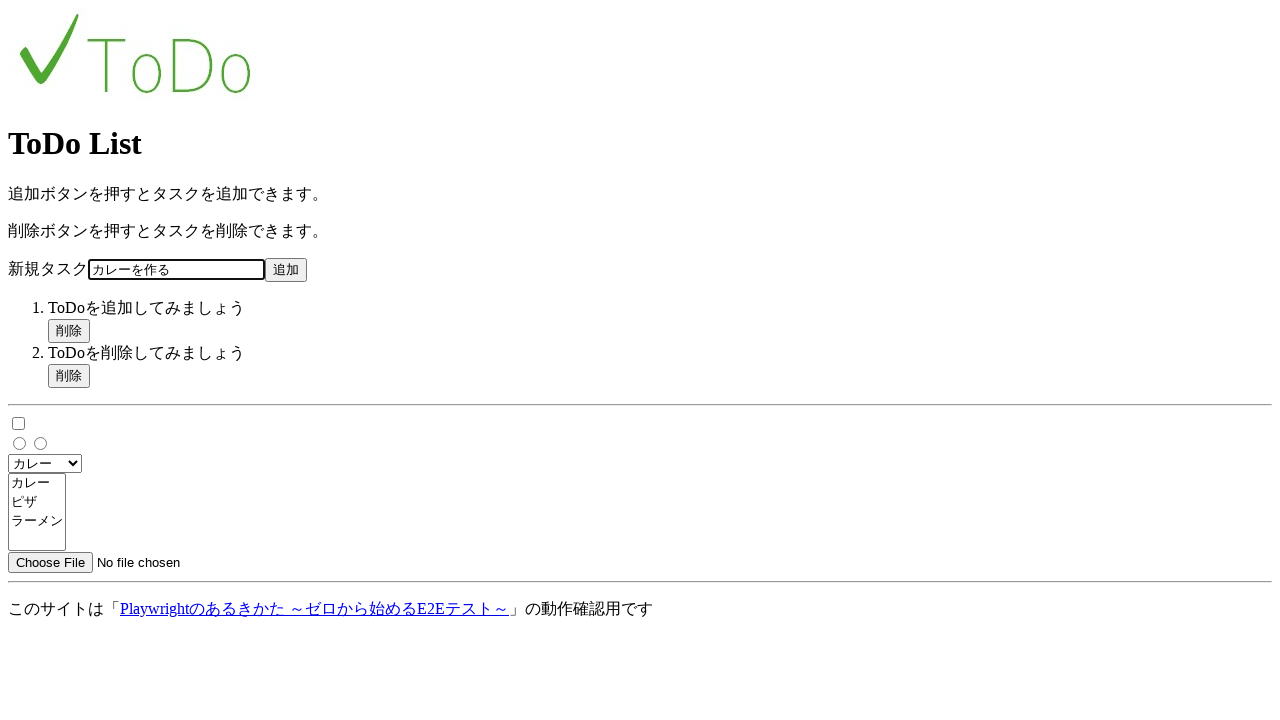

Clicked add button to create new task at (286, 270) on internal:role=button[name="追加"i]
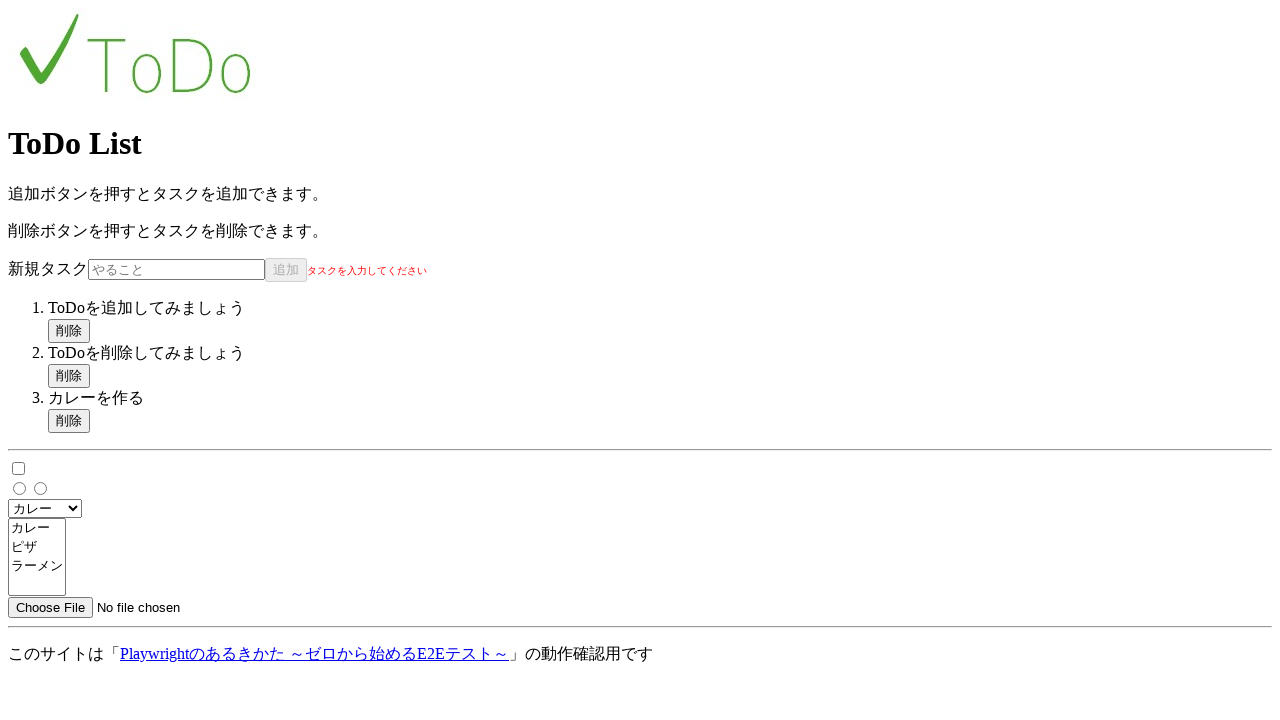

Waited for todo list to load and new task to appear
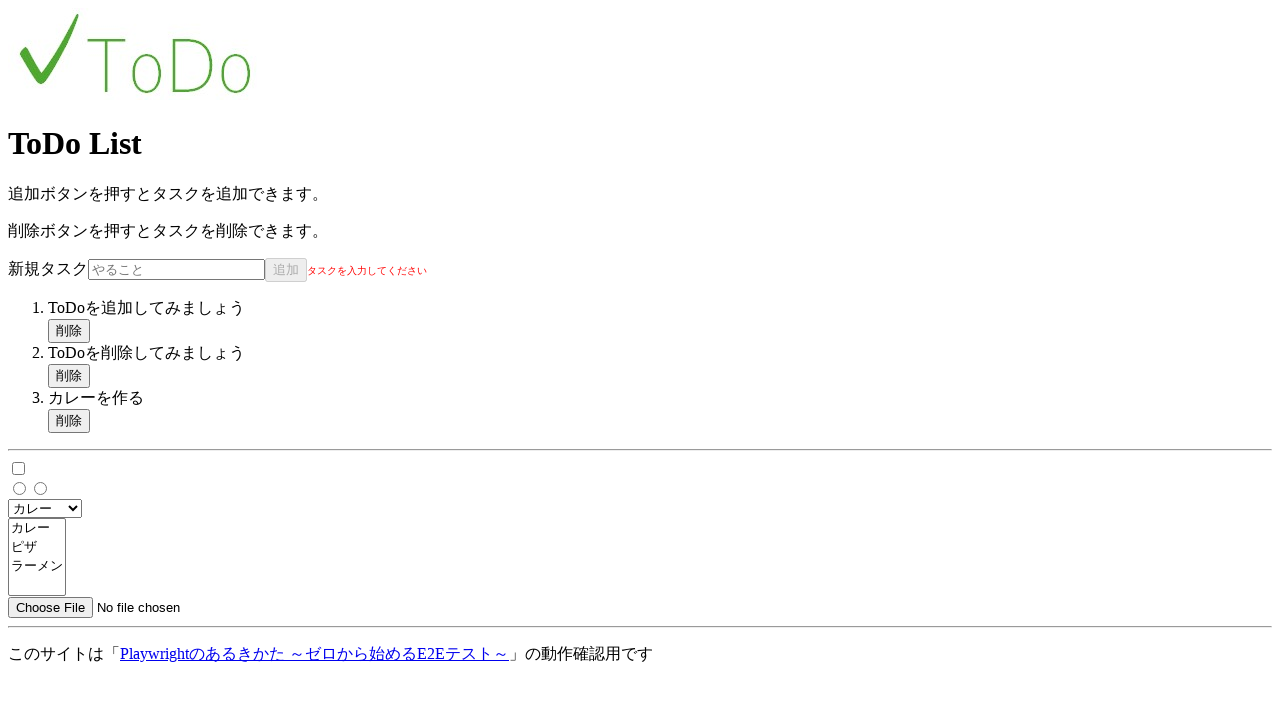

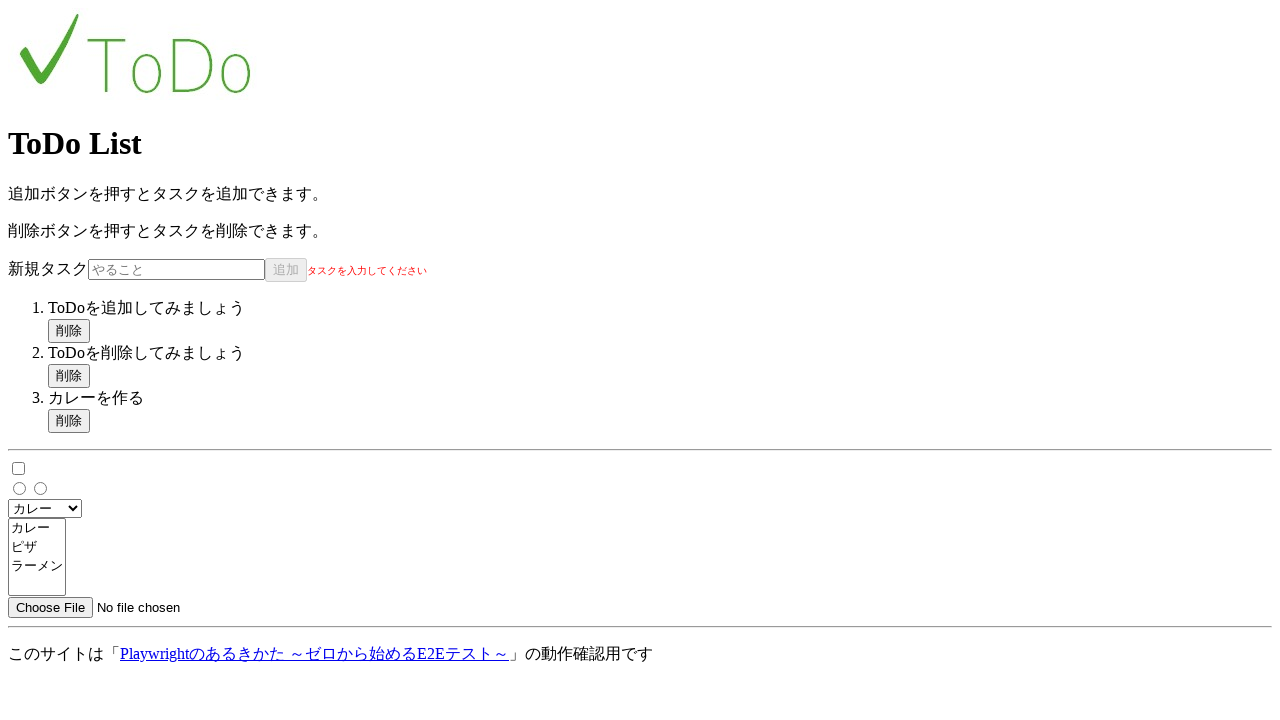